Tests the main landing page navigation by clicking through various sections including "Get More Info" buttons, FAQ link, and Contact Us button, verifying page content at each step.

Starting URL: https://tikitop.io/

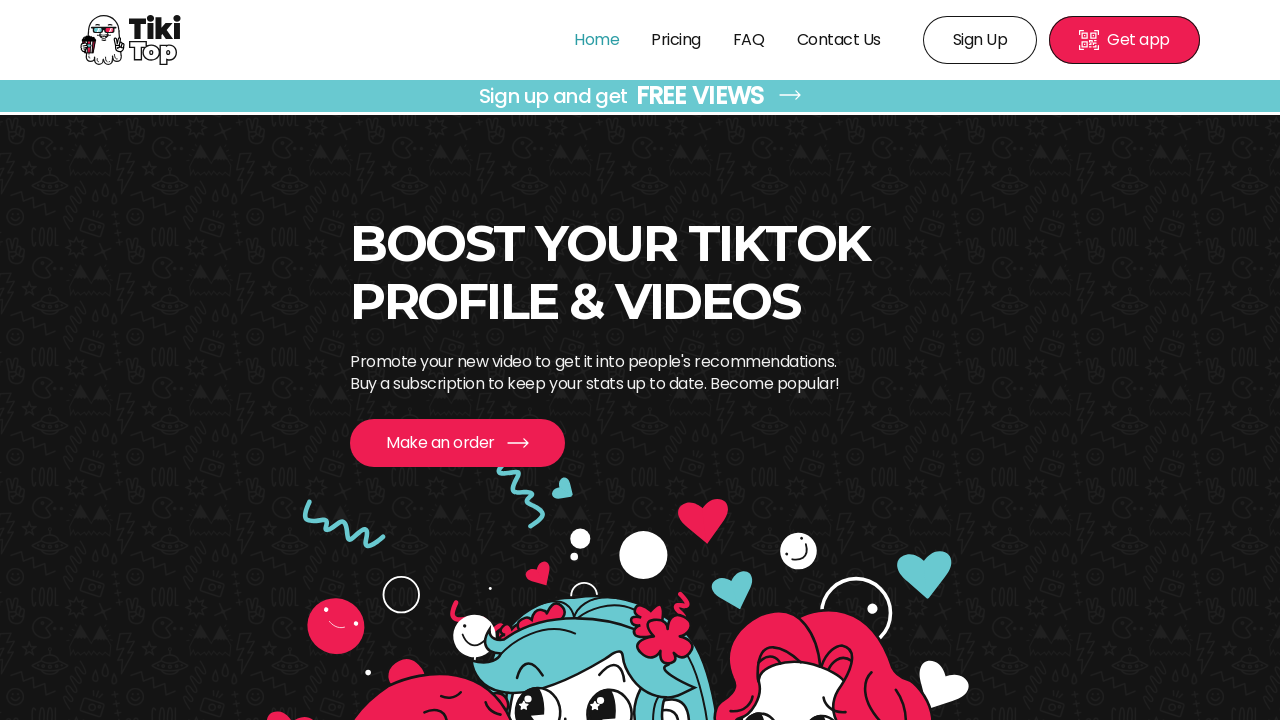

Clicked Tiki Top logo to navigate to home page at (131, 40) on img[alt='Tiki Top']
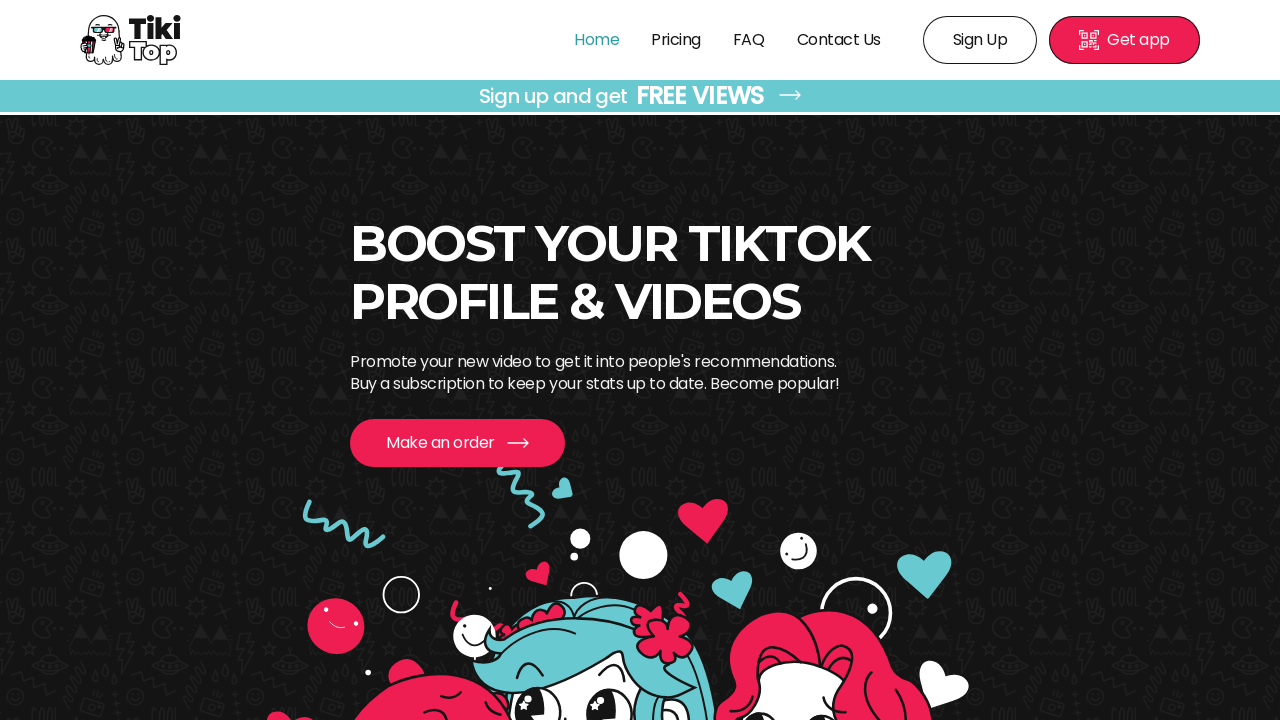

Home page header loaded successfully
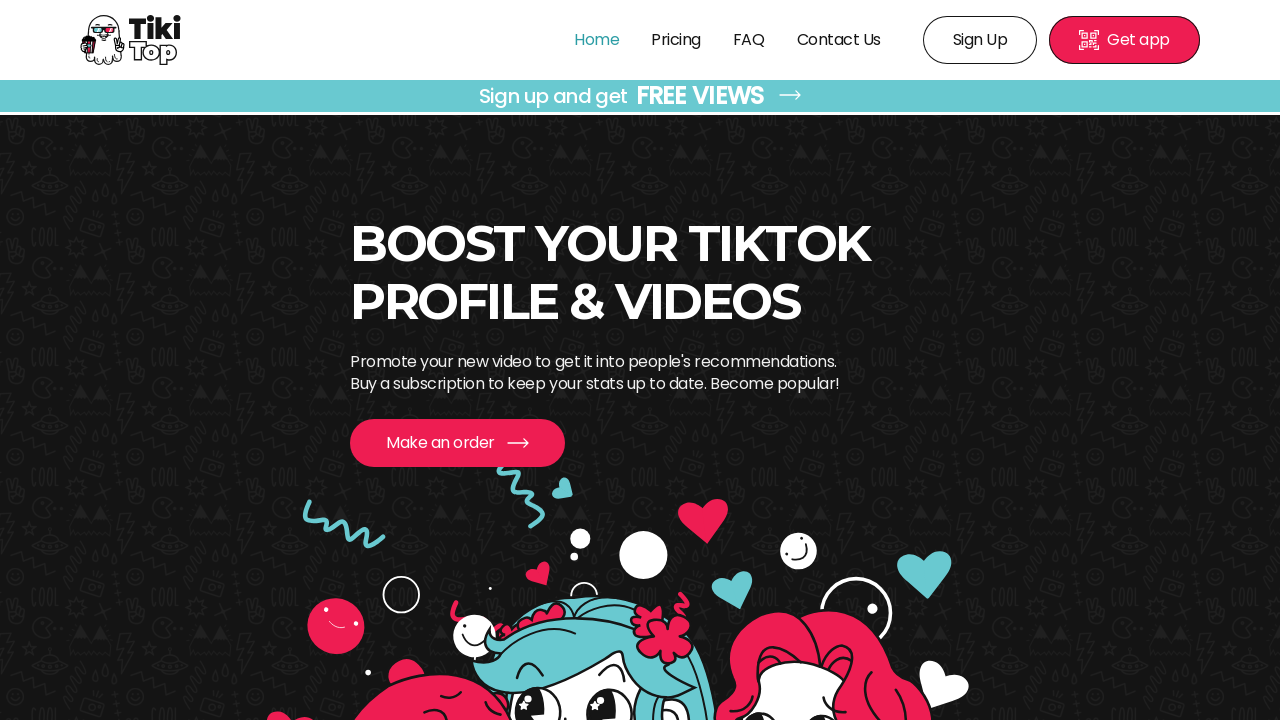

Clicked first 'Get More Info' button in boost your tiktok section at (457, 443) on a.LinkButton_link___jzSK.LinkButton_colorRed2__33NJf
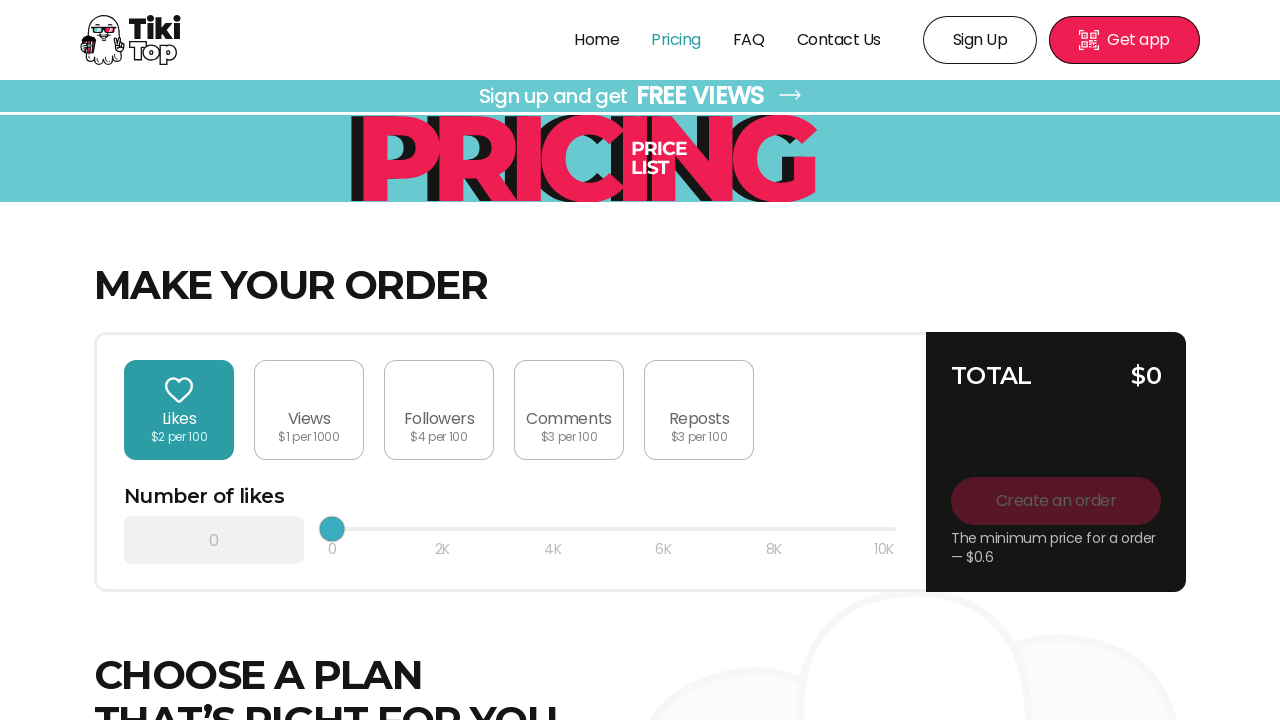

'Make Your Order' section loaded after clicking first Get More Info
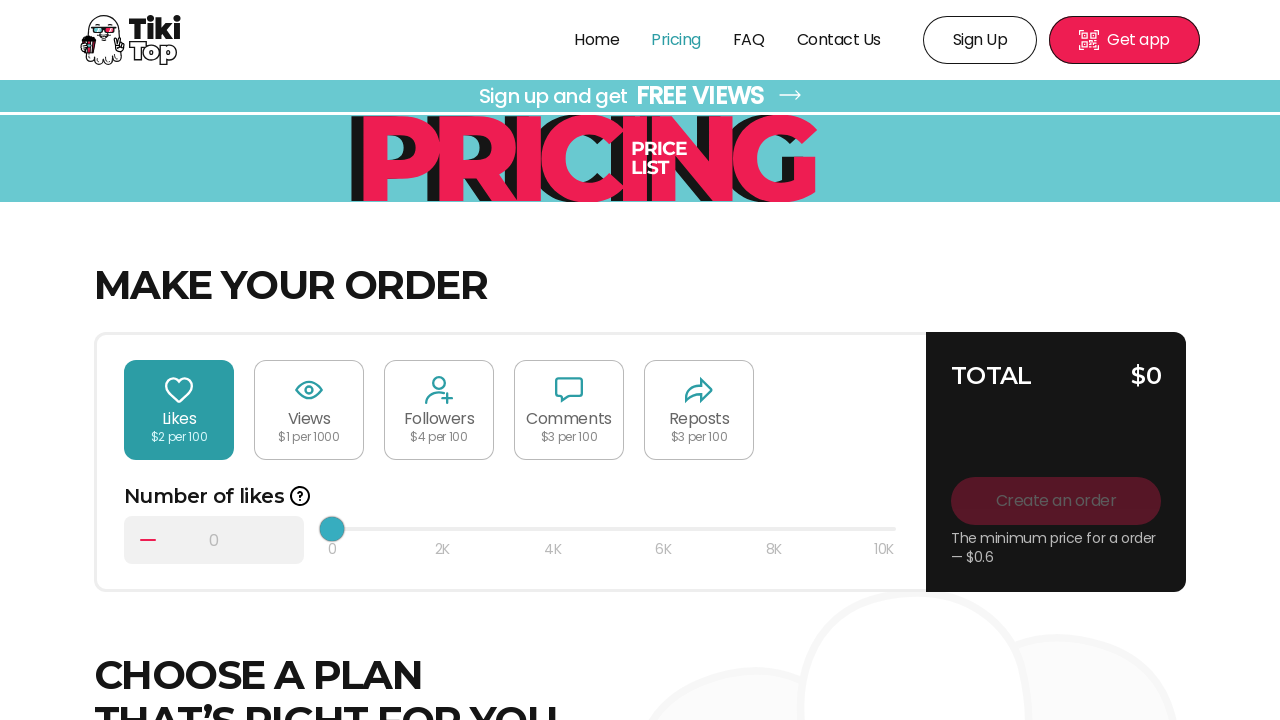

Navigated back to main landing page
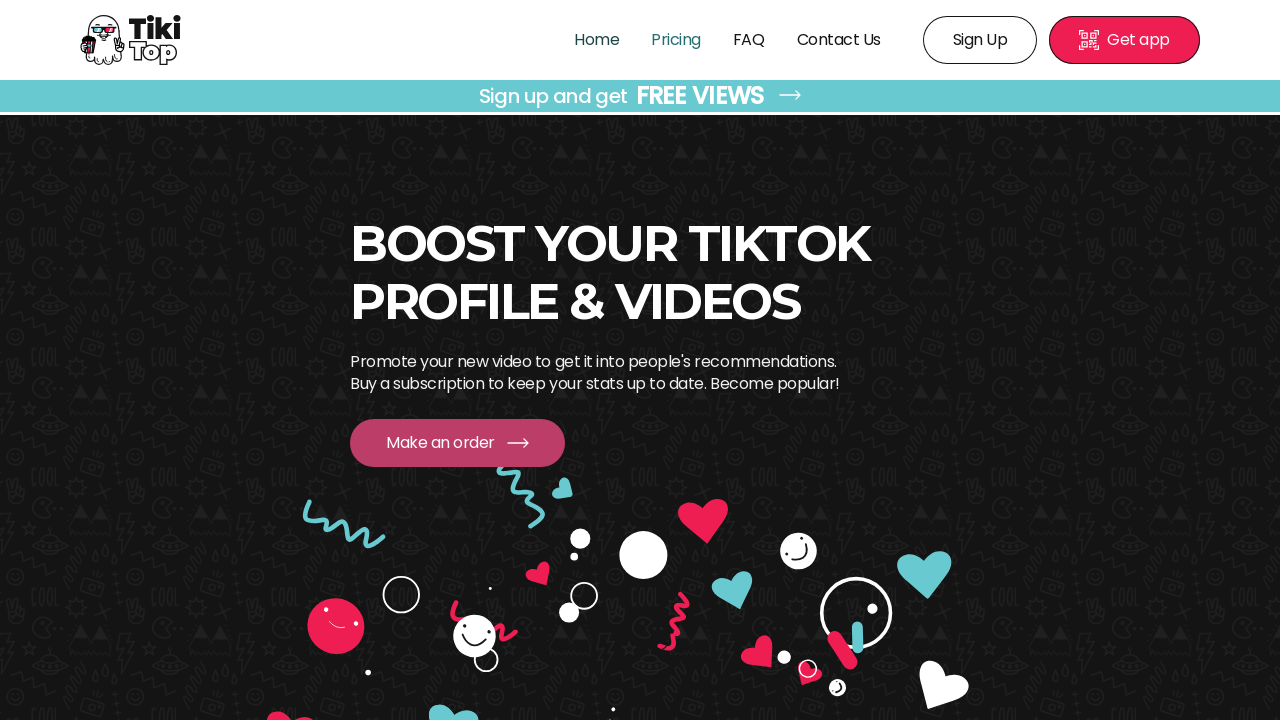

Clicked second 'Get More Info' button at (933, 360) on a.LinkButton_link___jzSK.LinkButton_colorRed__y2rlJ.LinkButton_sizeBig__7aVP_
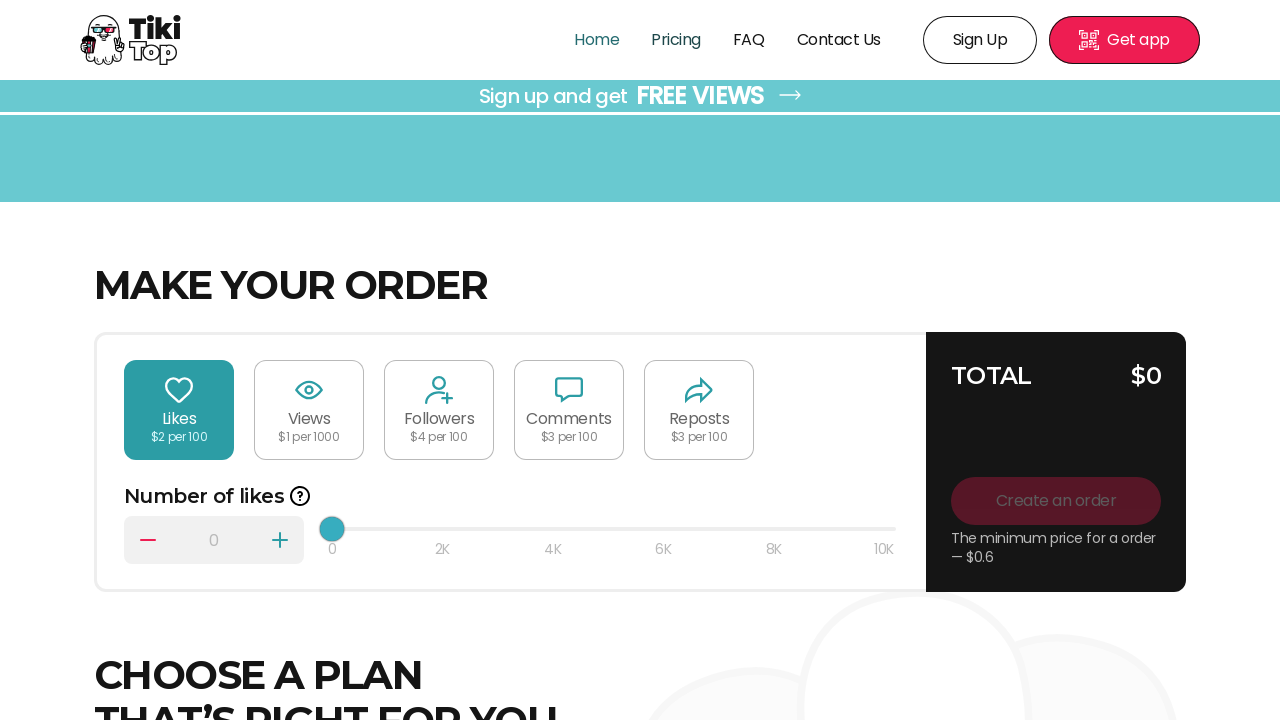

'Make Your Order' section loaded after clicking second Get More Info
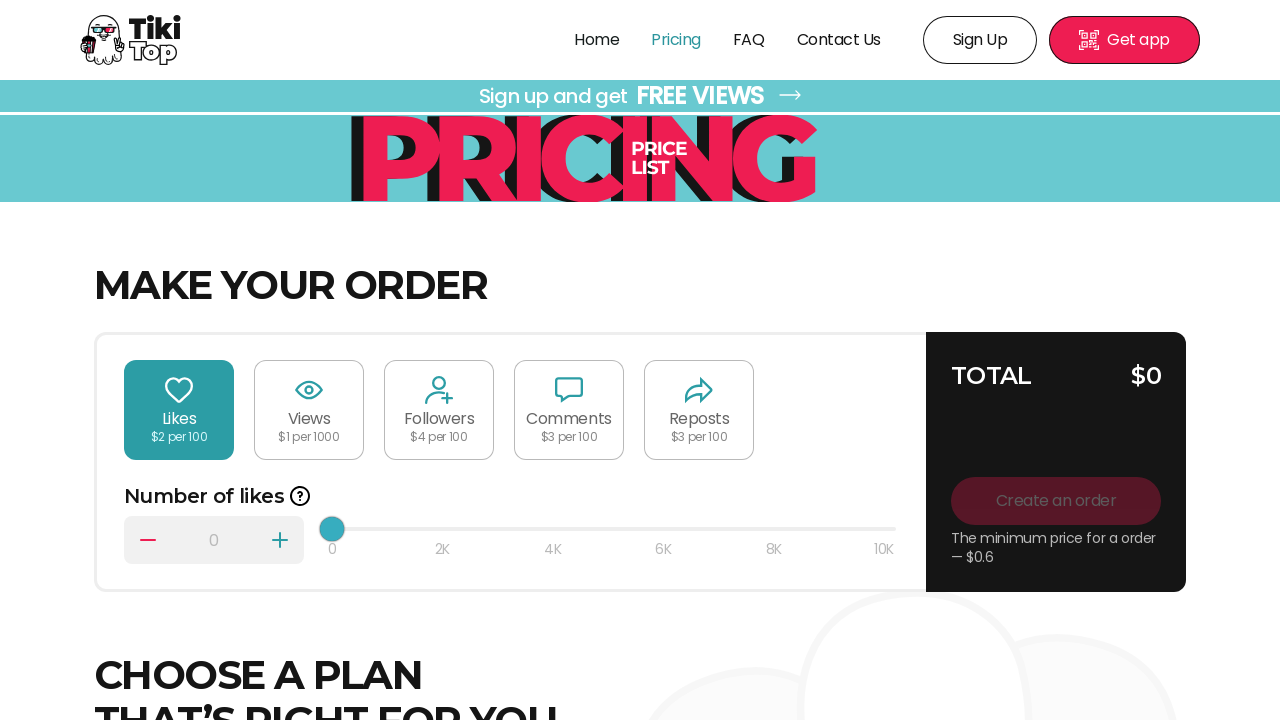

Navigated back to main landing page
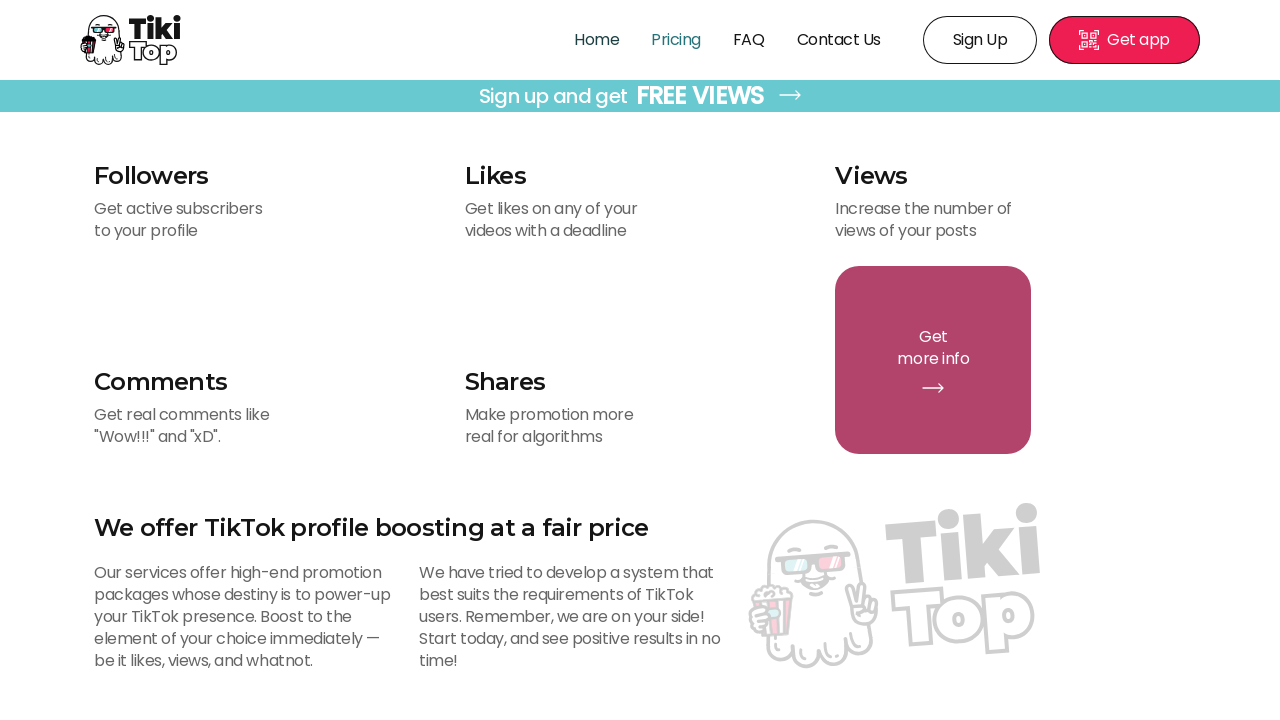

Clicked third 'Get More Info' button in promotion formats section at (243, 360) on div.PromotionFormatItem_container__f_OBE.PromotionFormatItem_containerGetMore__H
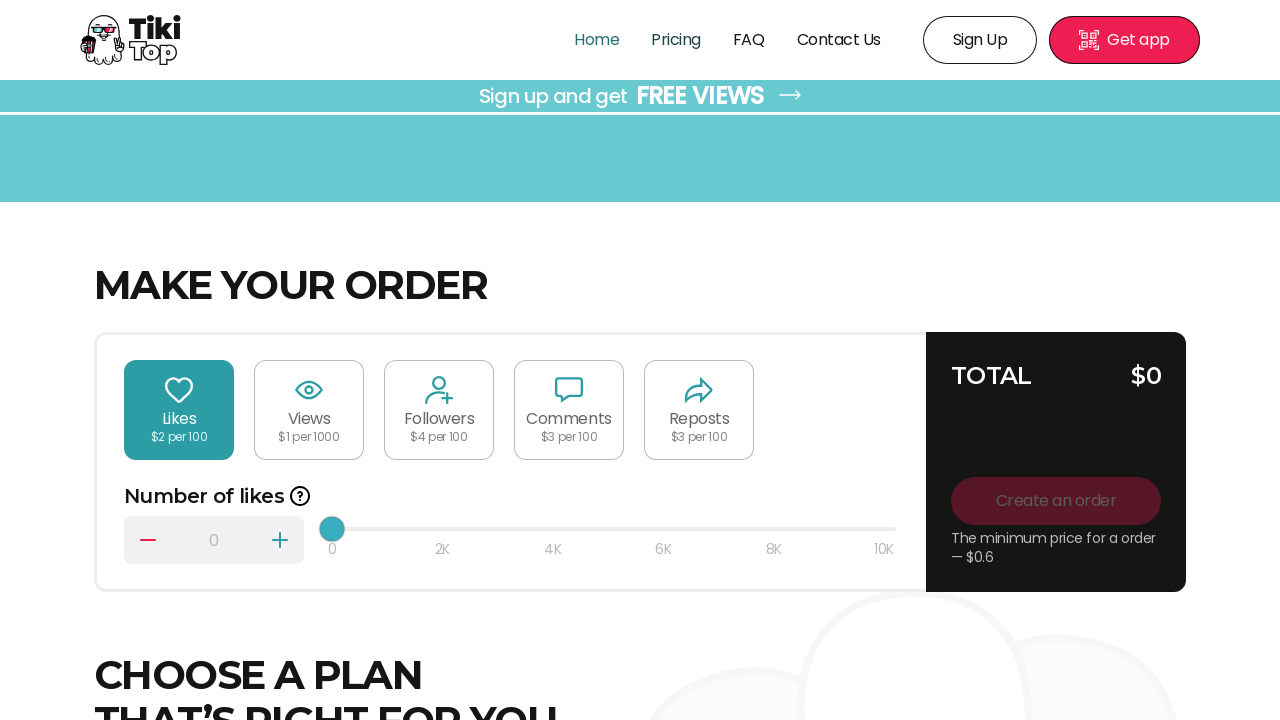

'Make Your Order' section loaded after clicking third Get More Info
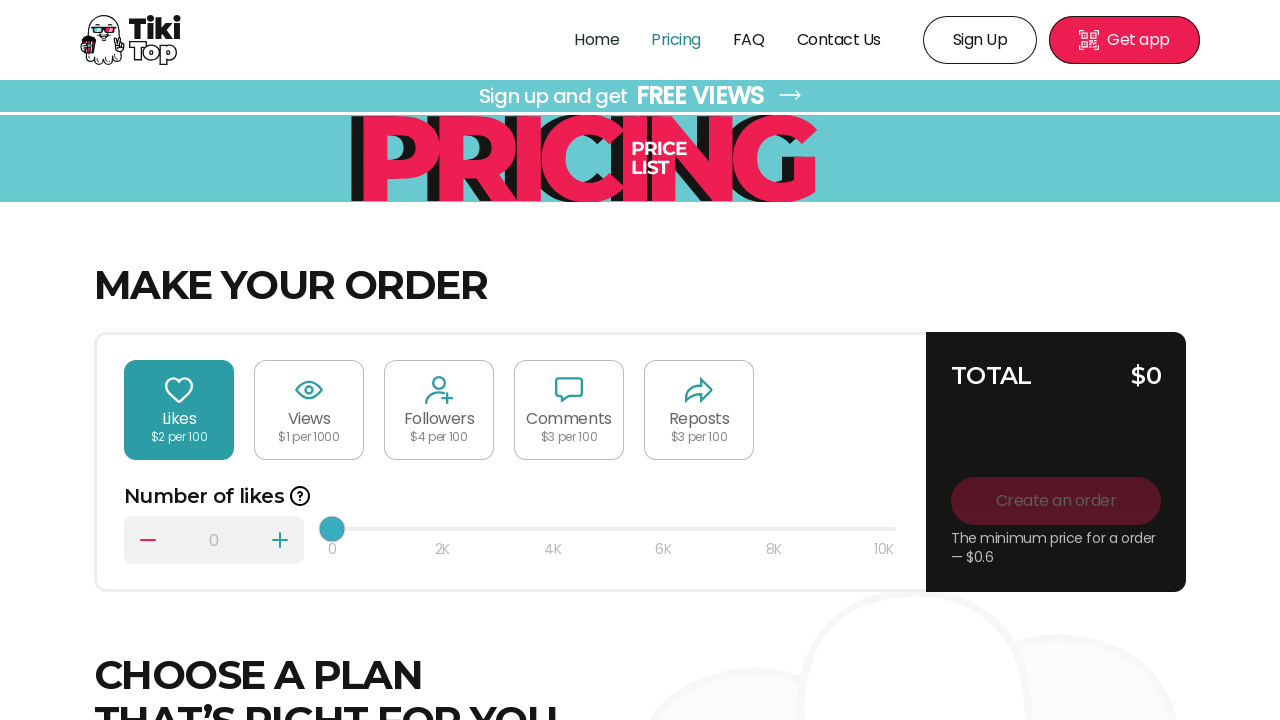

Navigated back to main landing page
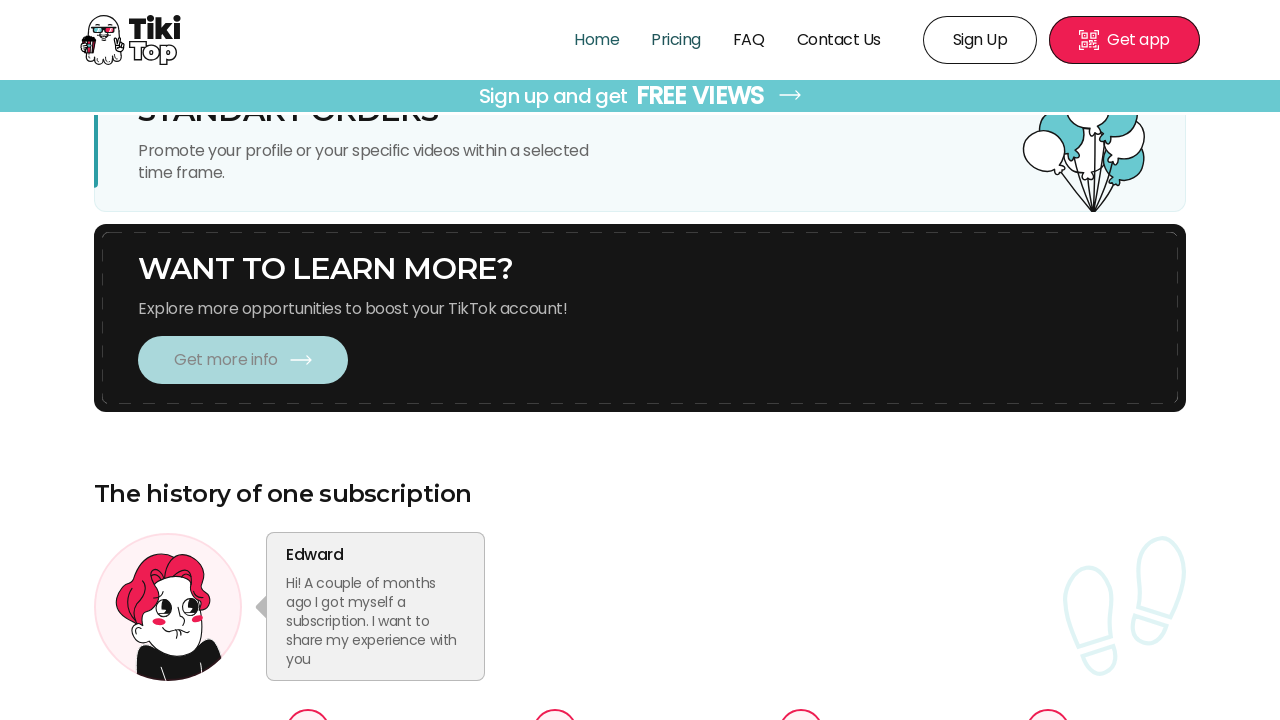

Clicked 'Get More Info' button in FAQ section at (732, 360) on a.LinkButton_link___jzSK.LinkButton_colorBlack__WwvPN
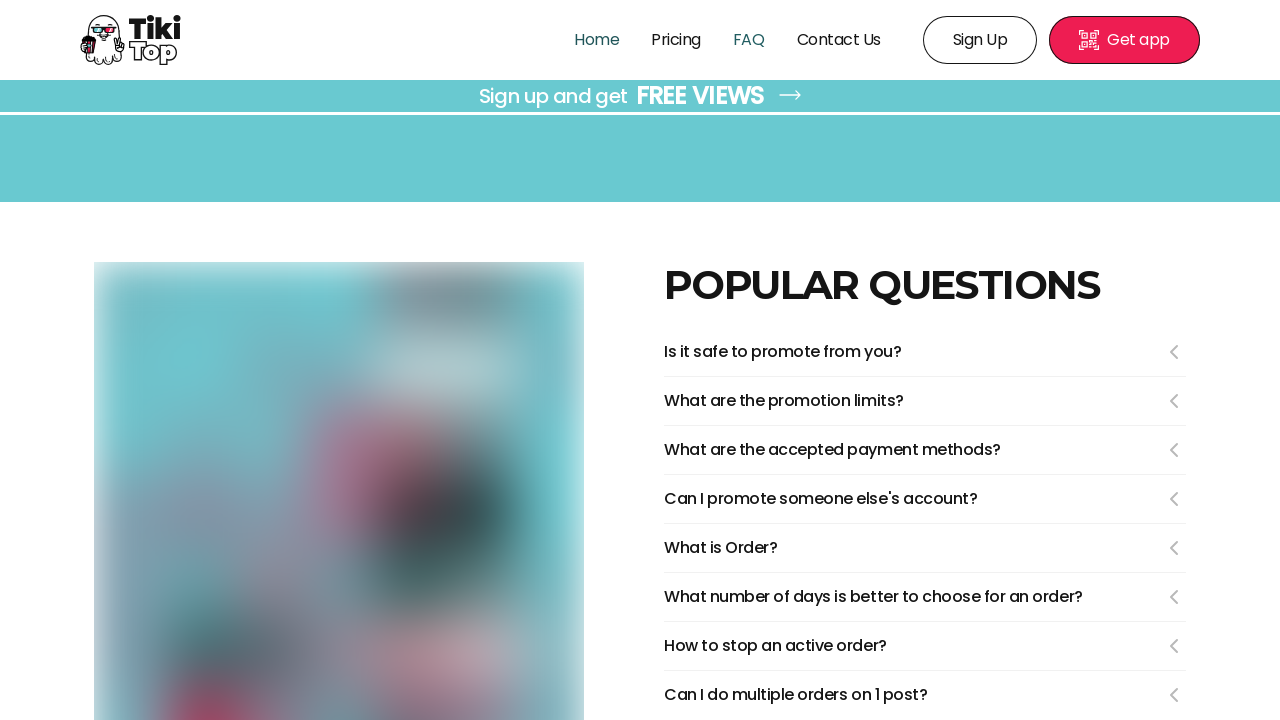

FAQ page loaded successfully
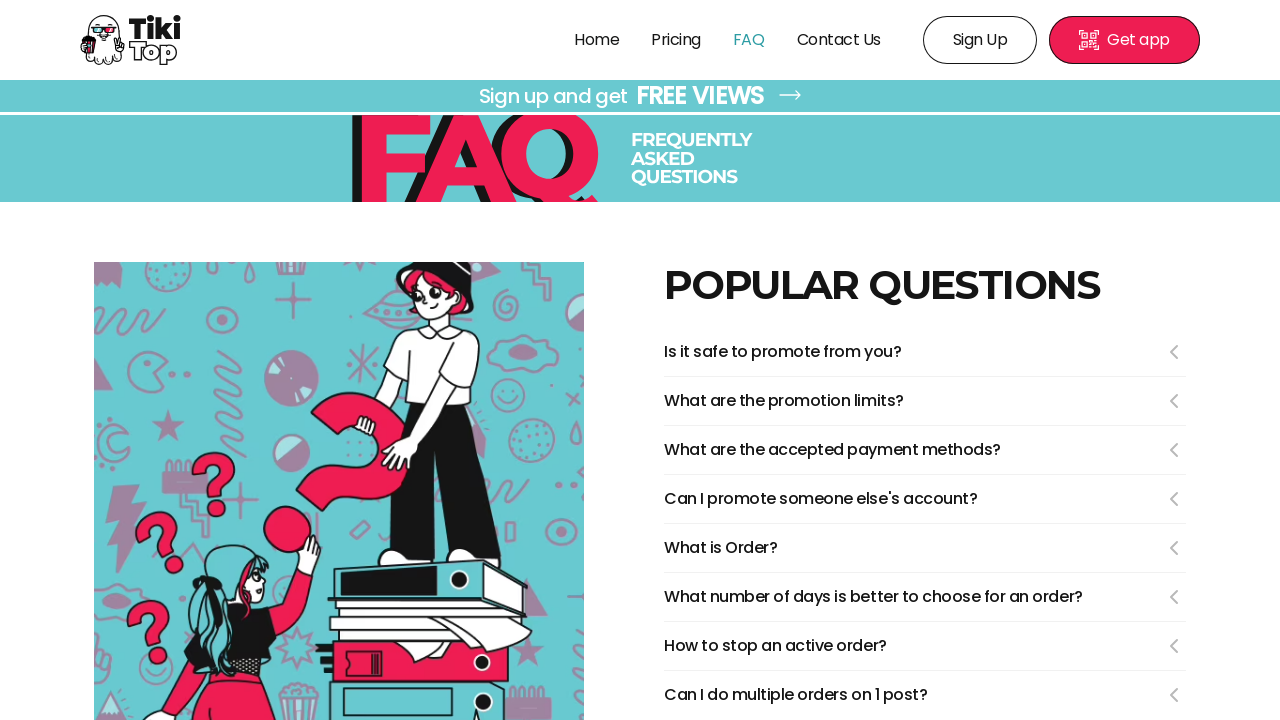

Navigated back to main landing page
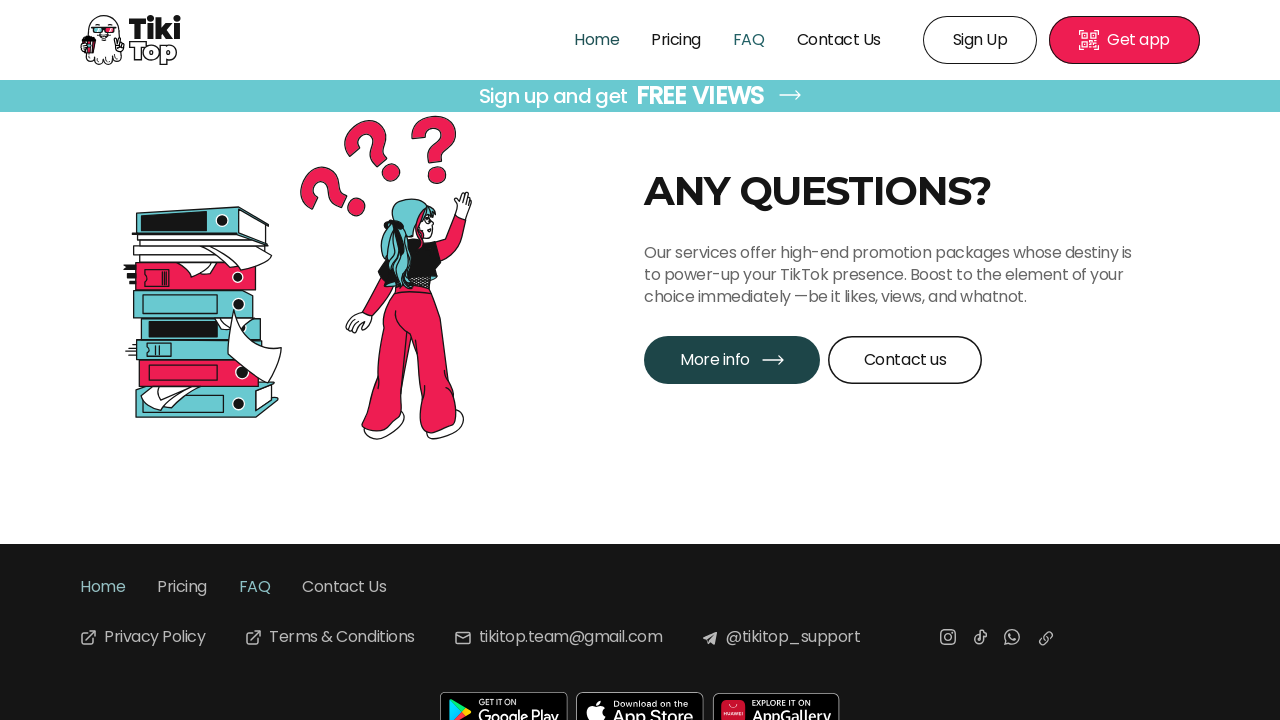

Clicked Contact Us button on main page at (905, 360) on a.LinkButton_link___jzSK.LinkButton_colorWhiteWithBorder__zLVqH
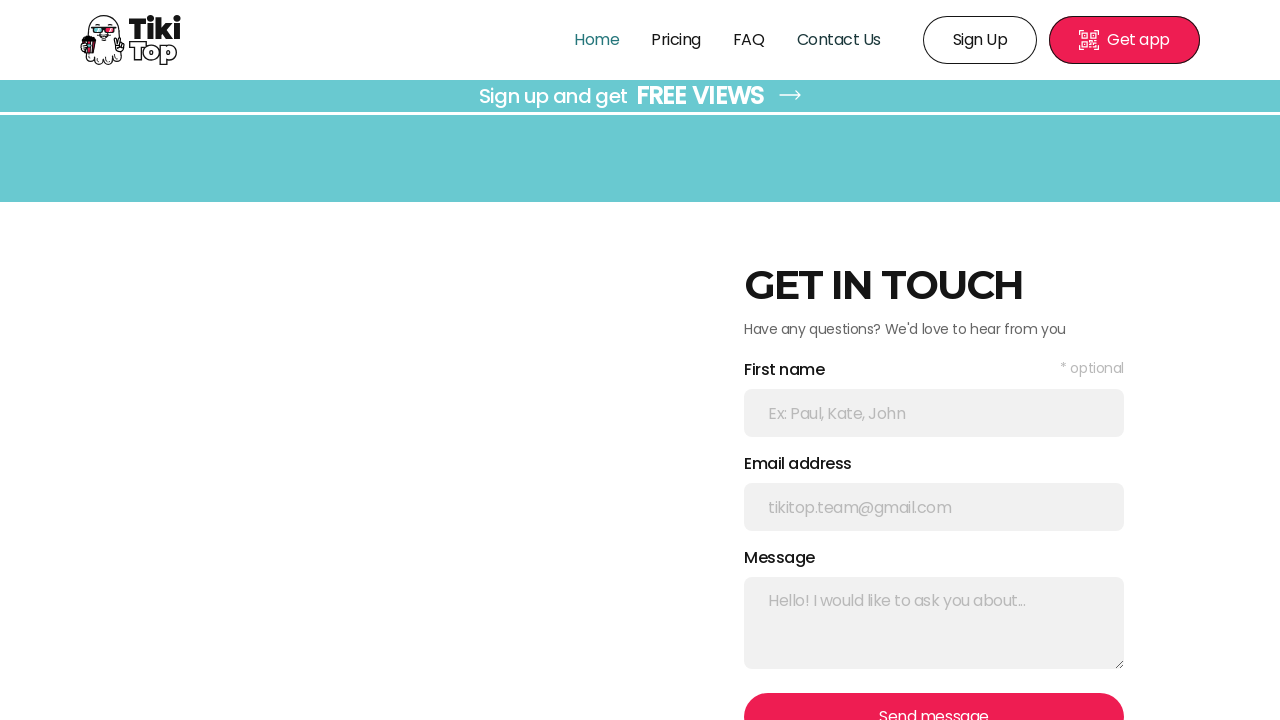

Contact Us page loaded successfully
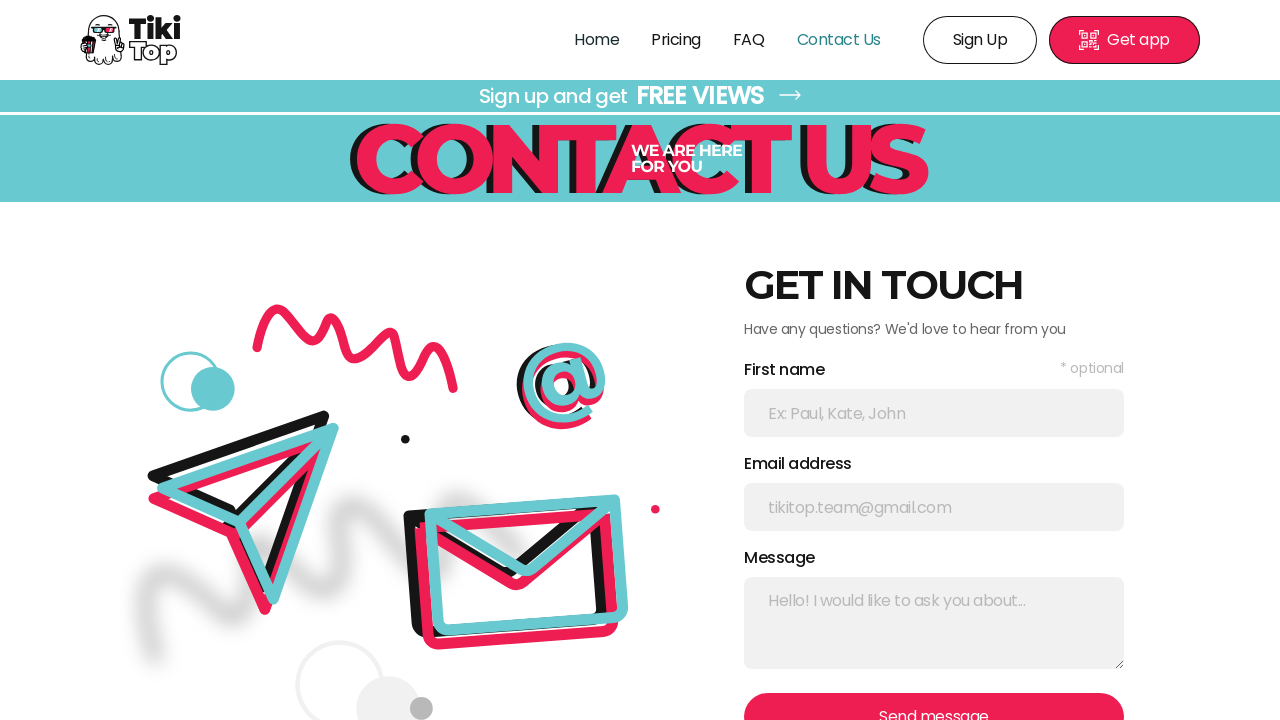

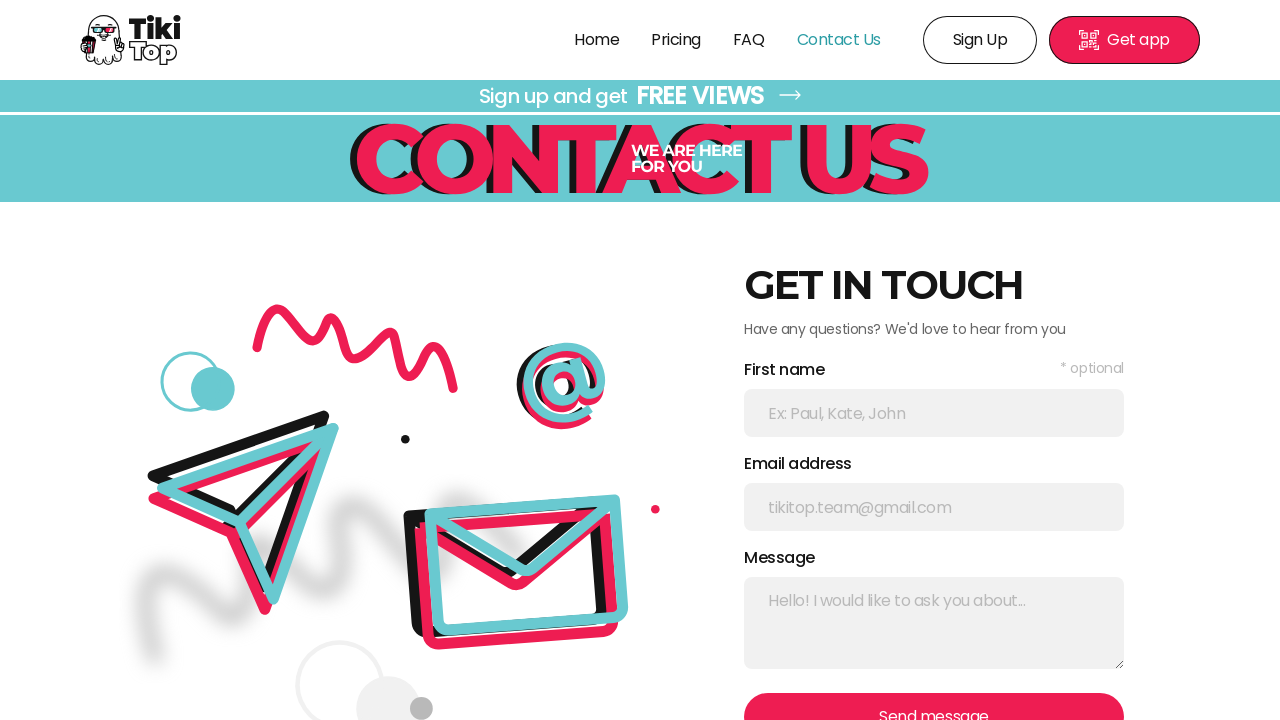